Clicks on the demo site link and verifies navigation to demoqa.com in a new tab

Starting URL: https://www.toolsqa.com/selenium-training/

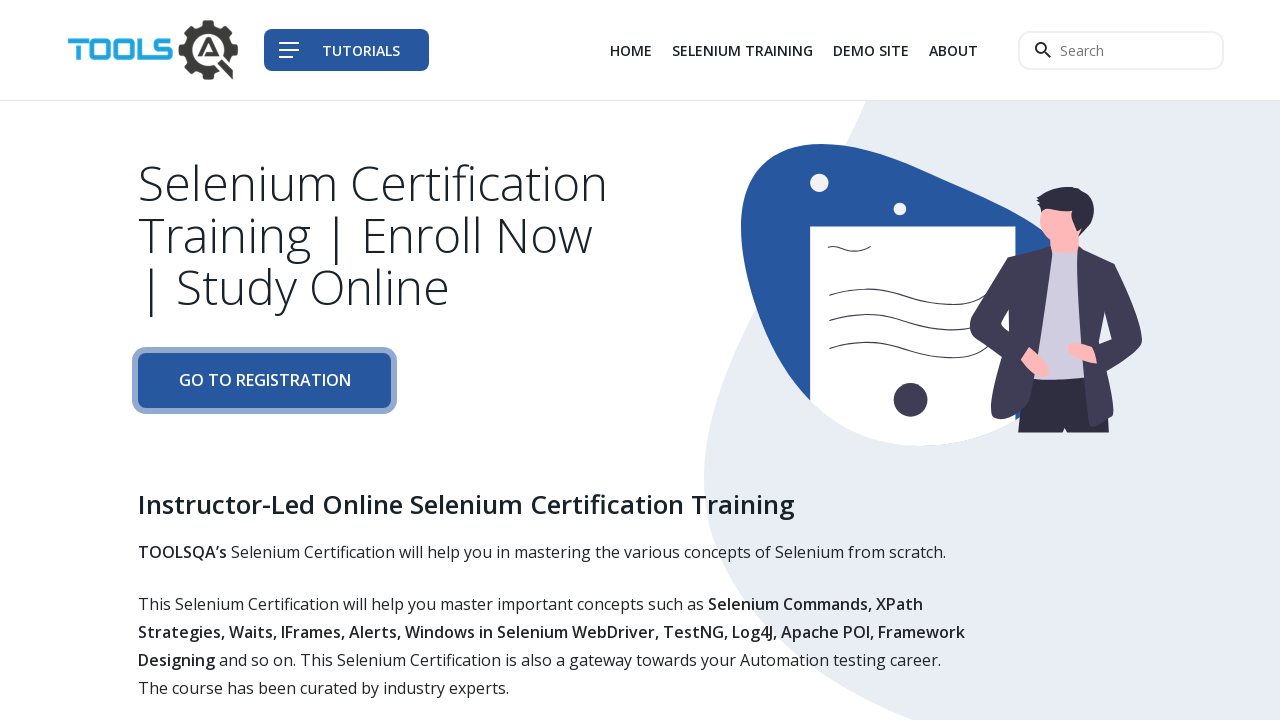

Clicked on the demo site link (3rd navigation item) at (871, 50) on div.col-auto li:nth-child(3) a
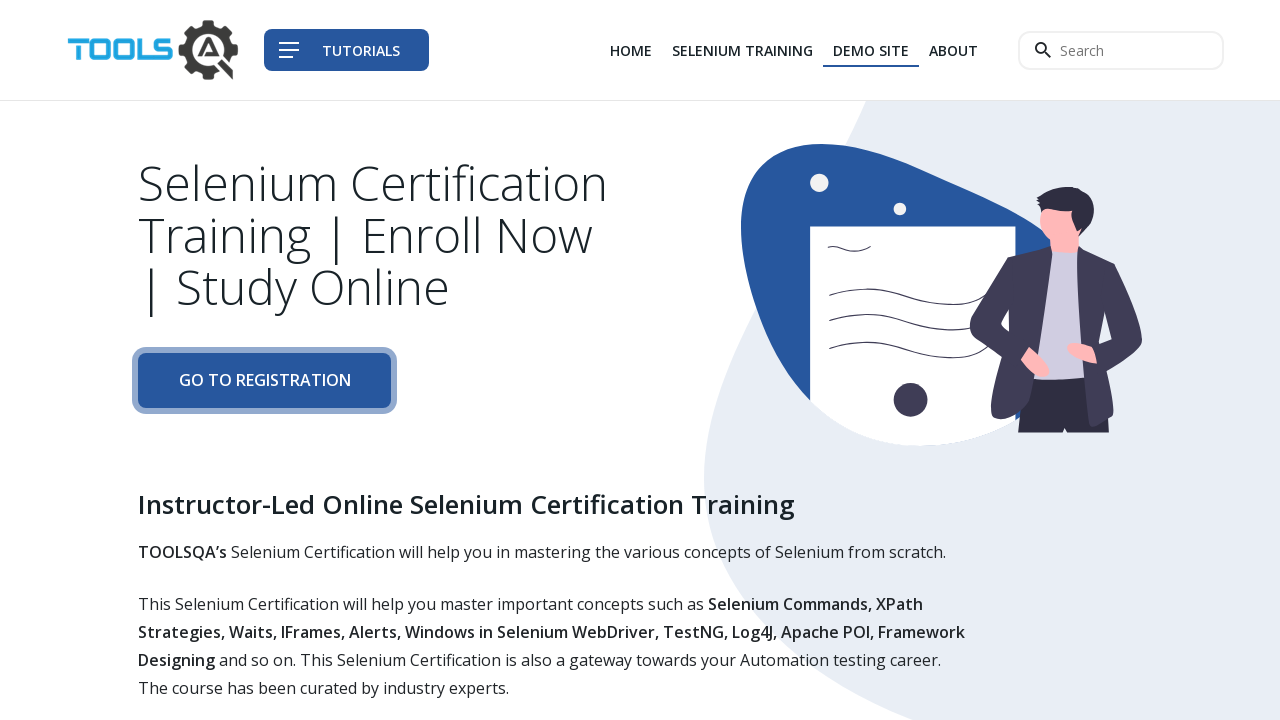

New page object created from expected popup
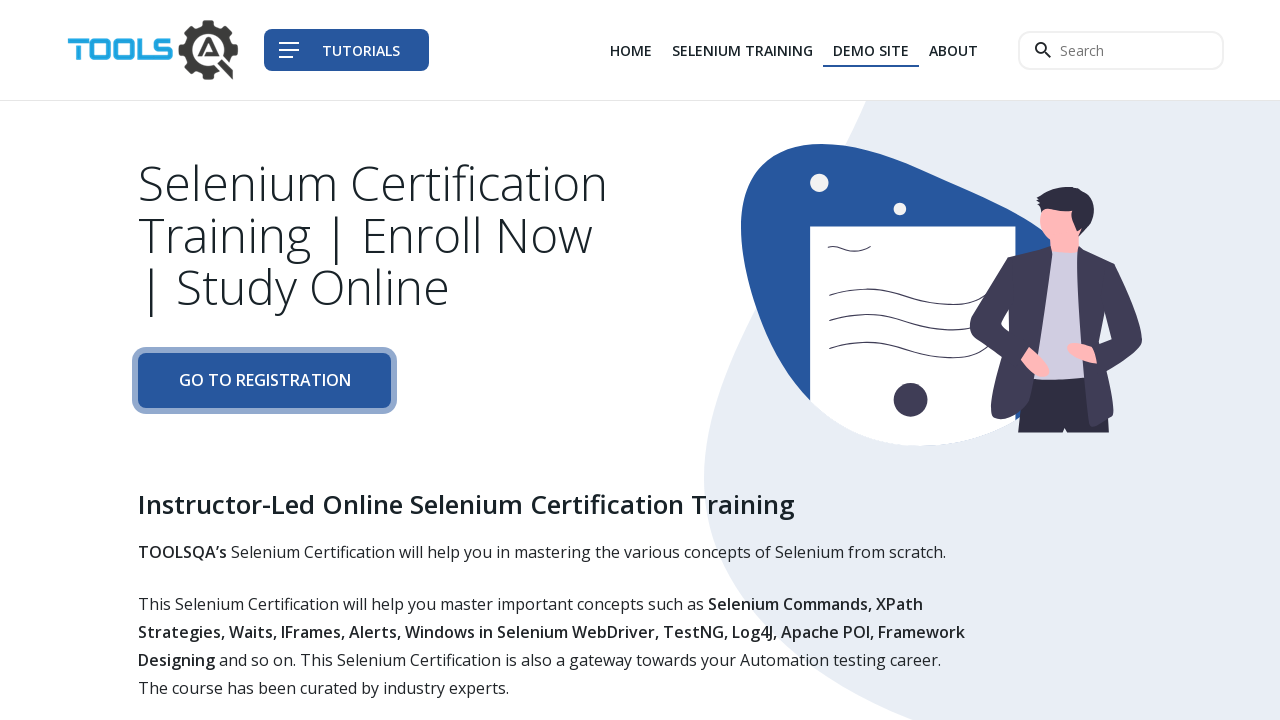

New page loaded successfully and navigated to demoqa.com
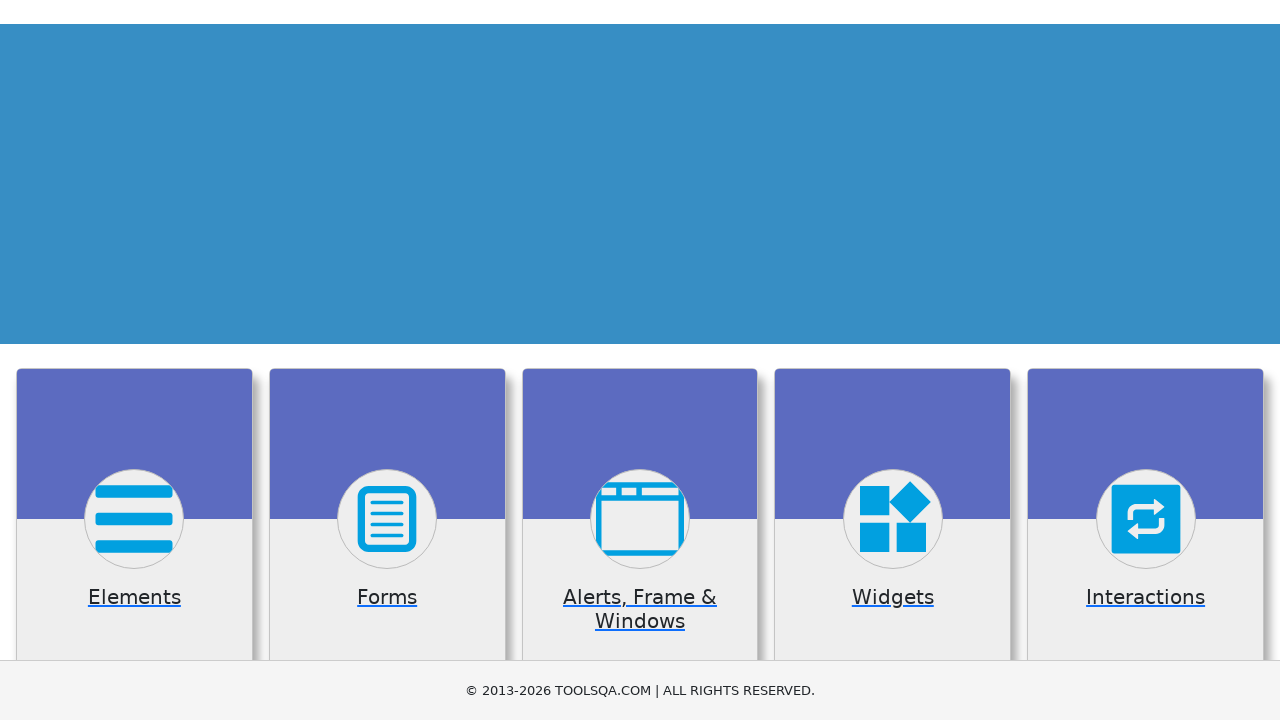

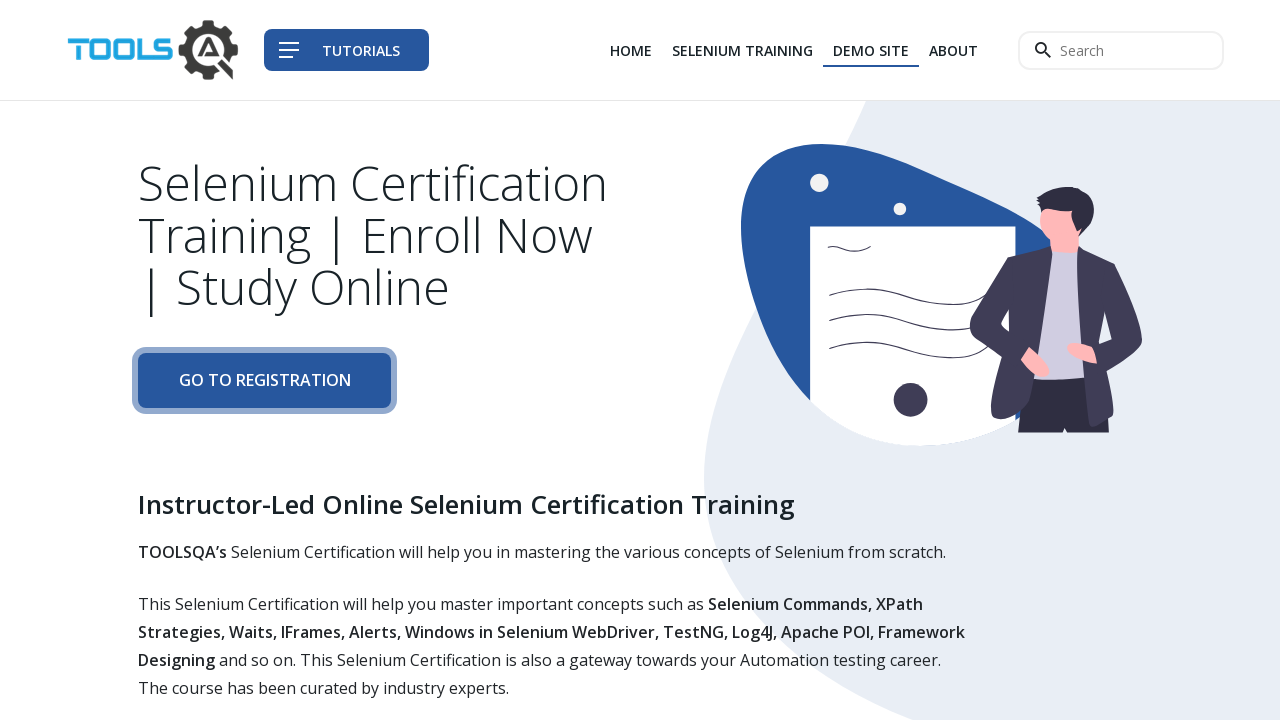